Navigates to the Nike India homepage and verifies the page loads successfully

Starting URL: https://www.nike.com/in/

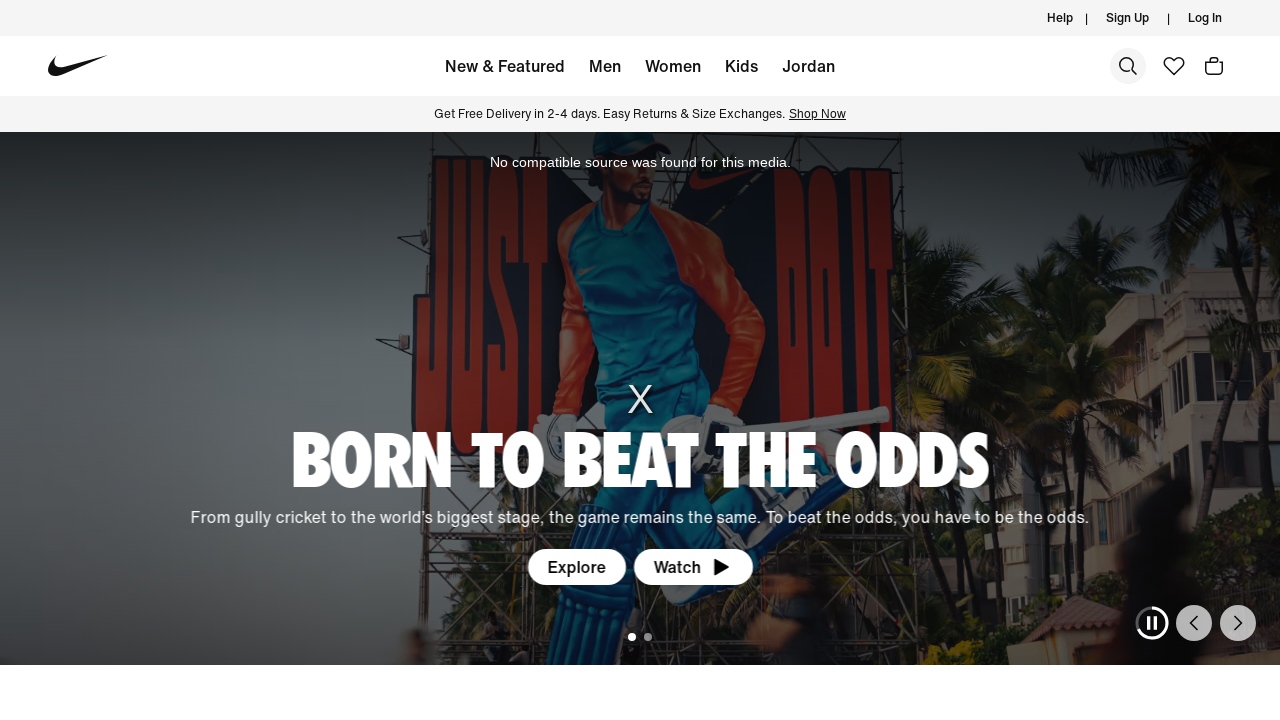

Nike India homepage DOM content loaded
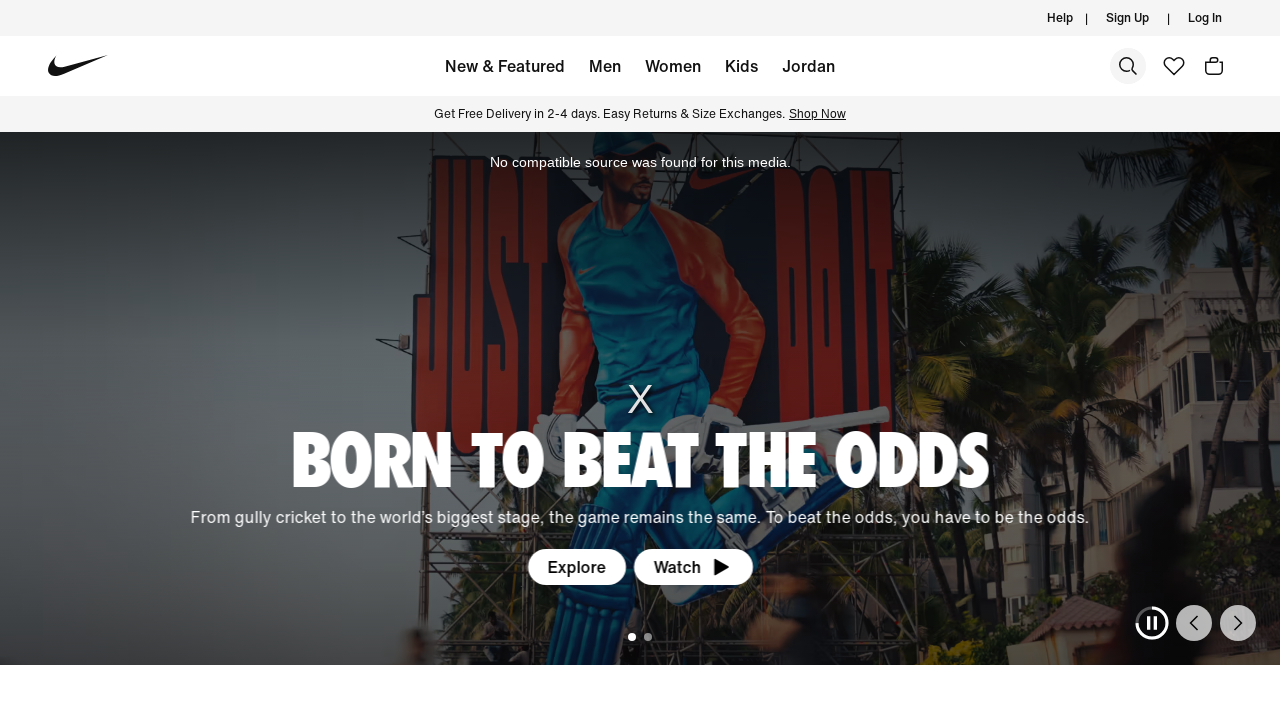

Page body element verified, Nike India homepage loaded successfully
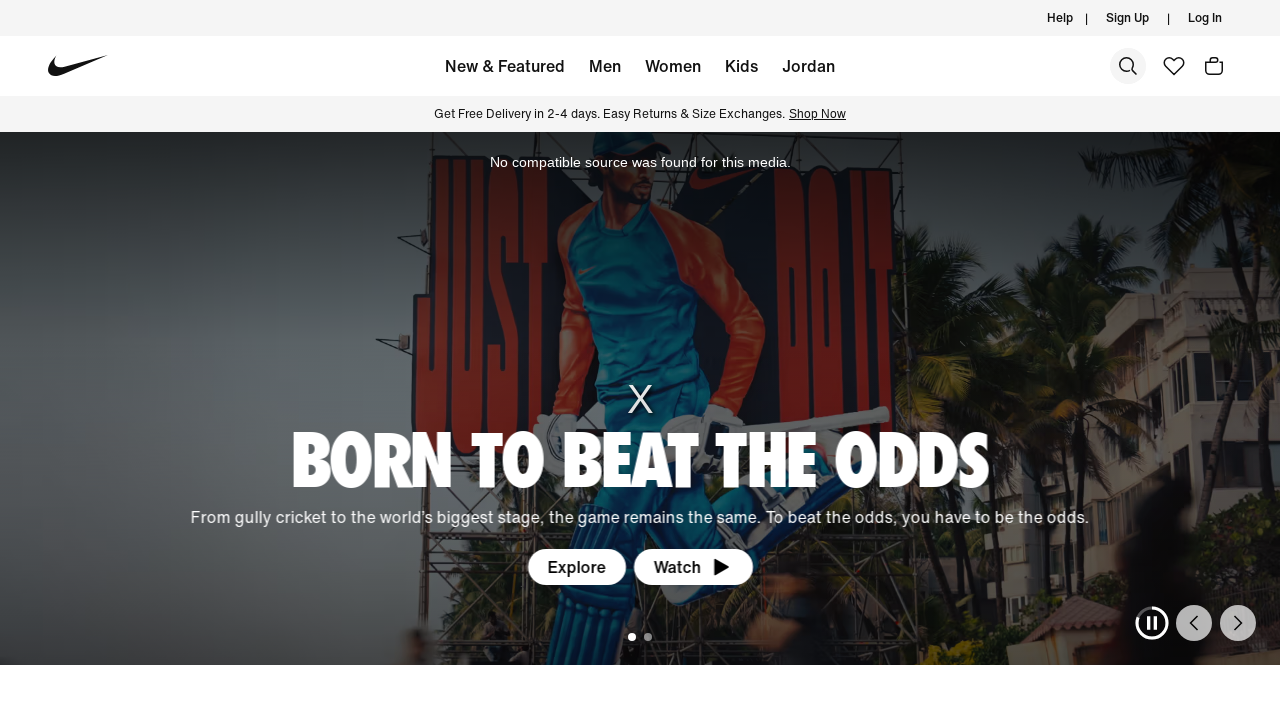

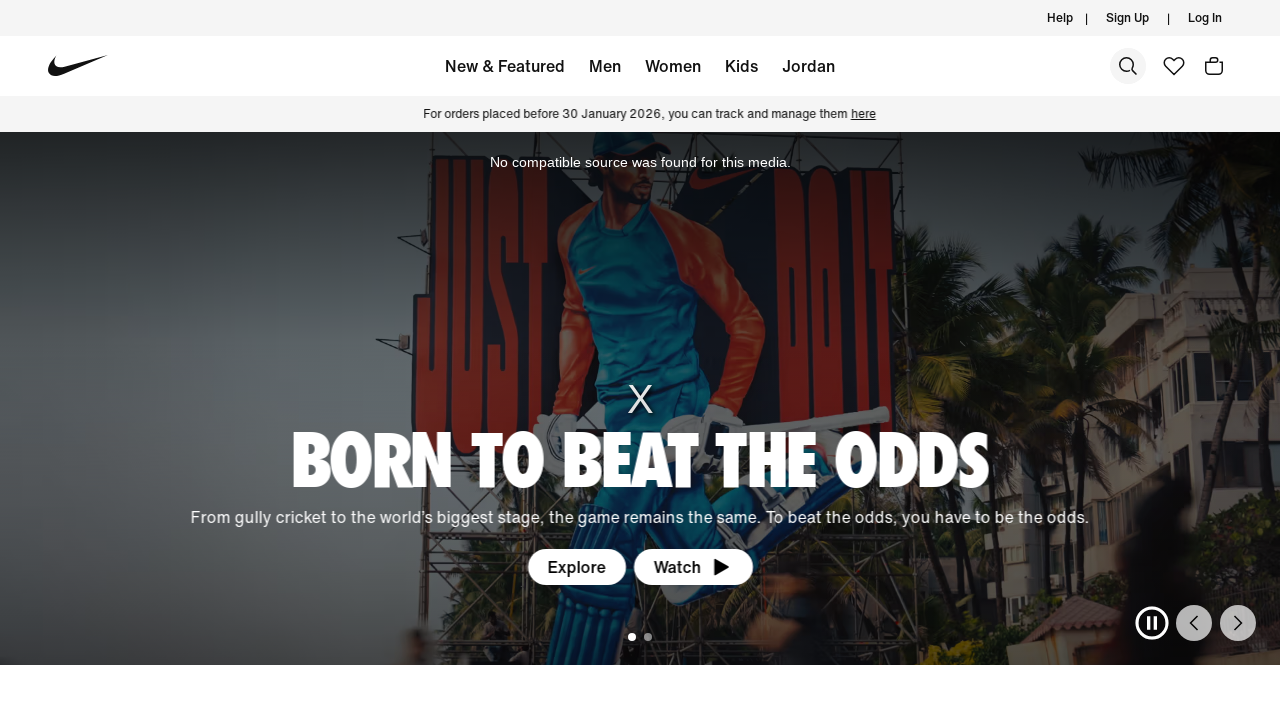